Tests product selection functionality by navigating to a product page and clicking add-to-cart buttons multiple times for different products

Starting URL: https://material.playwrightvn.com

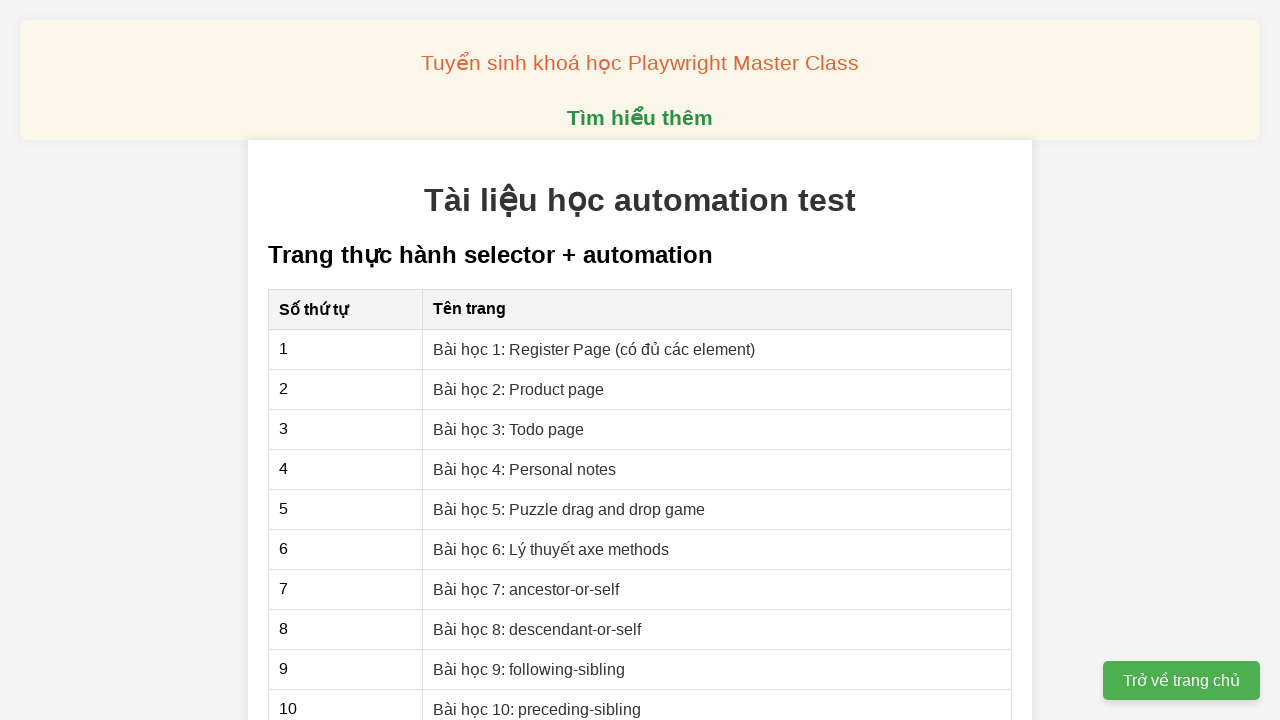

Clicked on XPath product page link at (519, 389) on xpath=//a[@href='02-xpath-product-page.html']
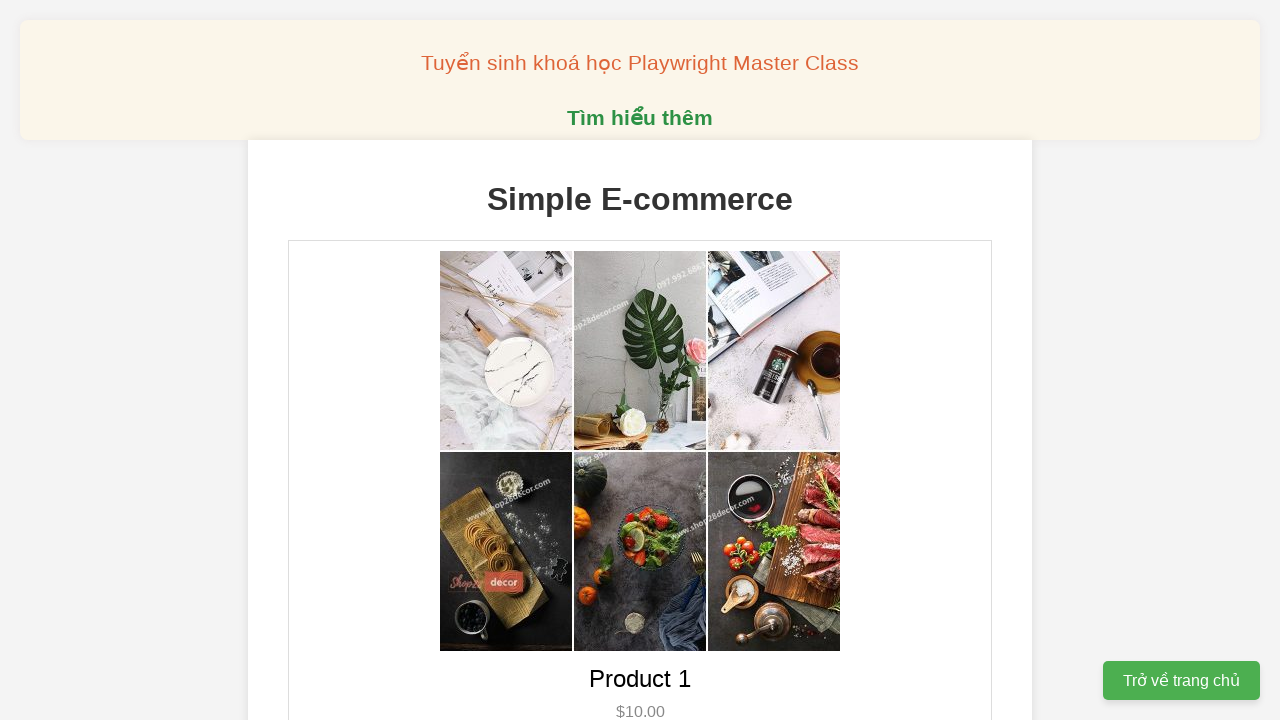

Added product 1 to cart (clicked add-to-cart button 2 times) at (640, 360) on xpath=//button[@data-product-id='1']
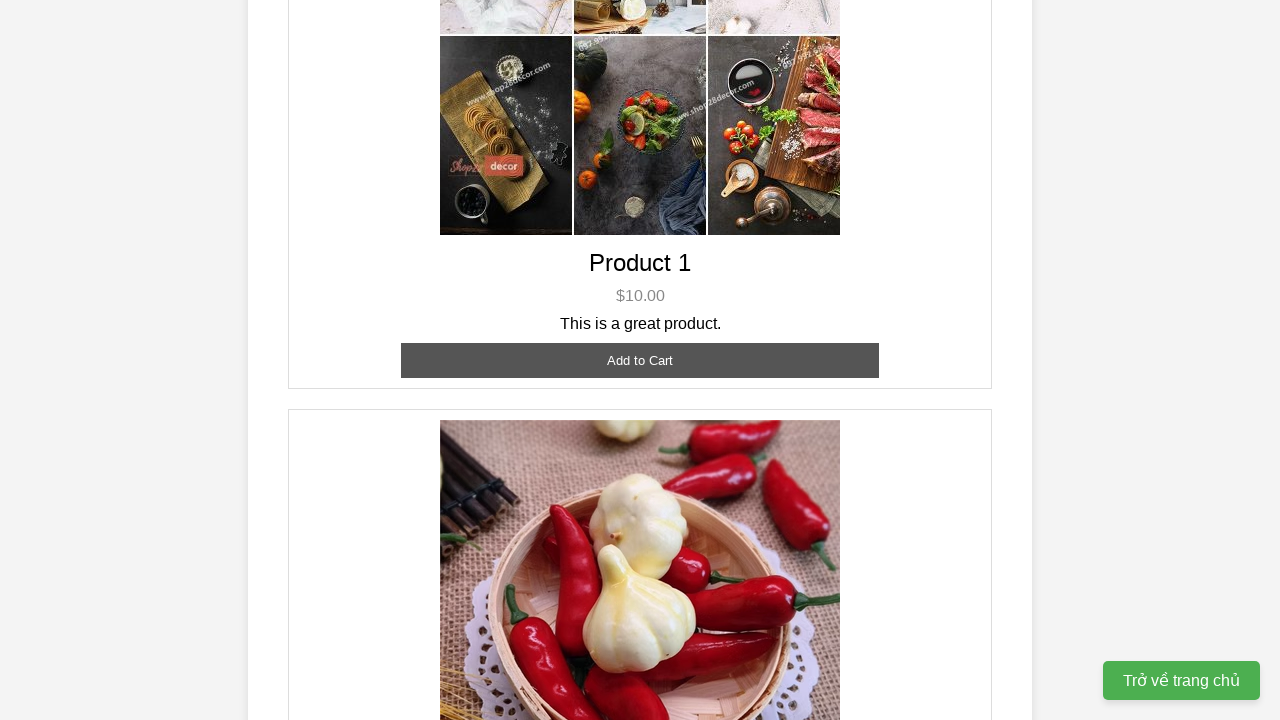

Added product 2 to cart (clicked add-to-cart button 3 times) at (640, 360) on xpath=//button[@data-product-id='2']
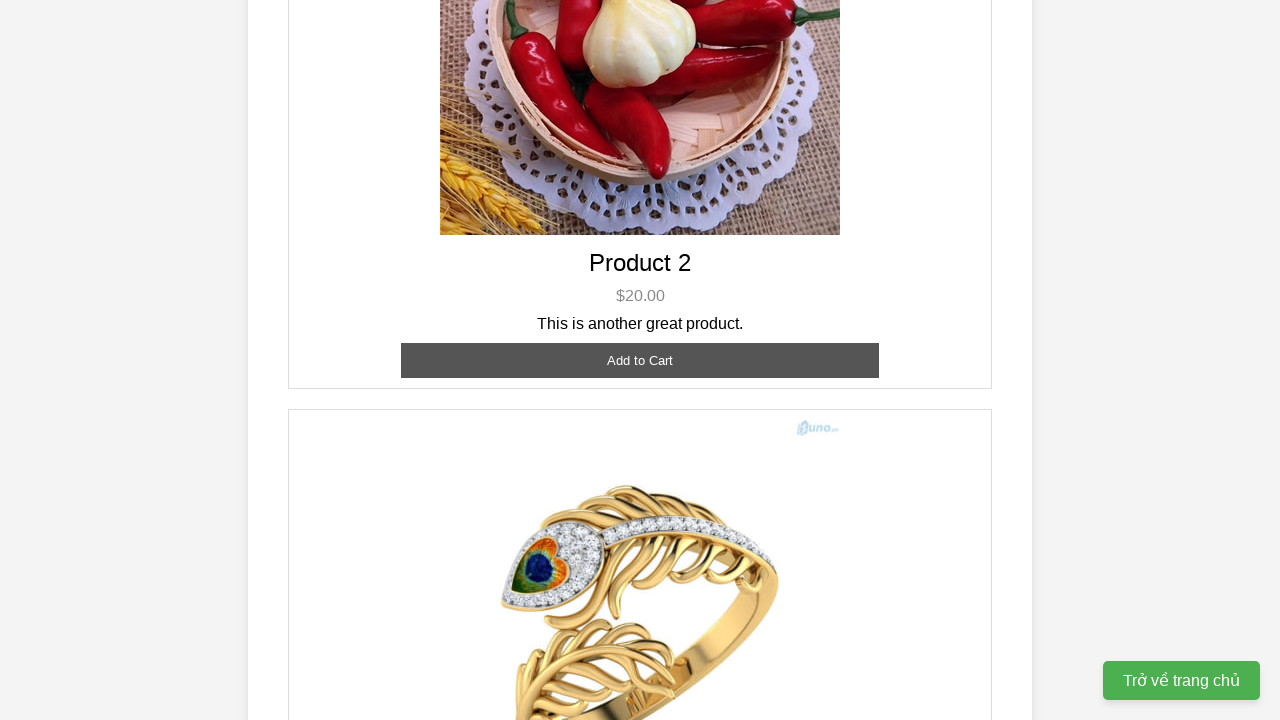

Added product 3 to cart (clicked add-to-cart button 1 time) at (640, 388) on xpath=//button[@data-product-id='3']
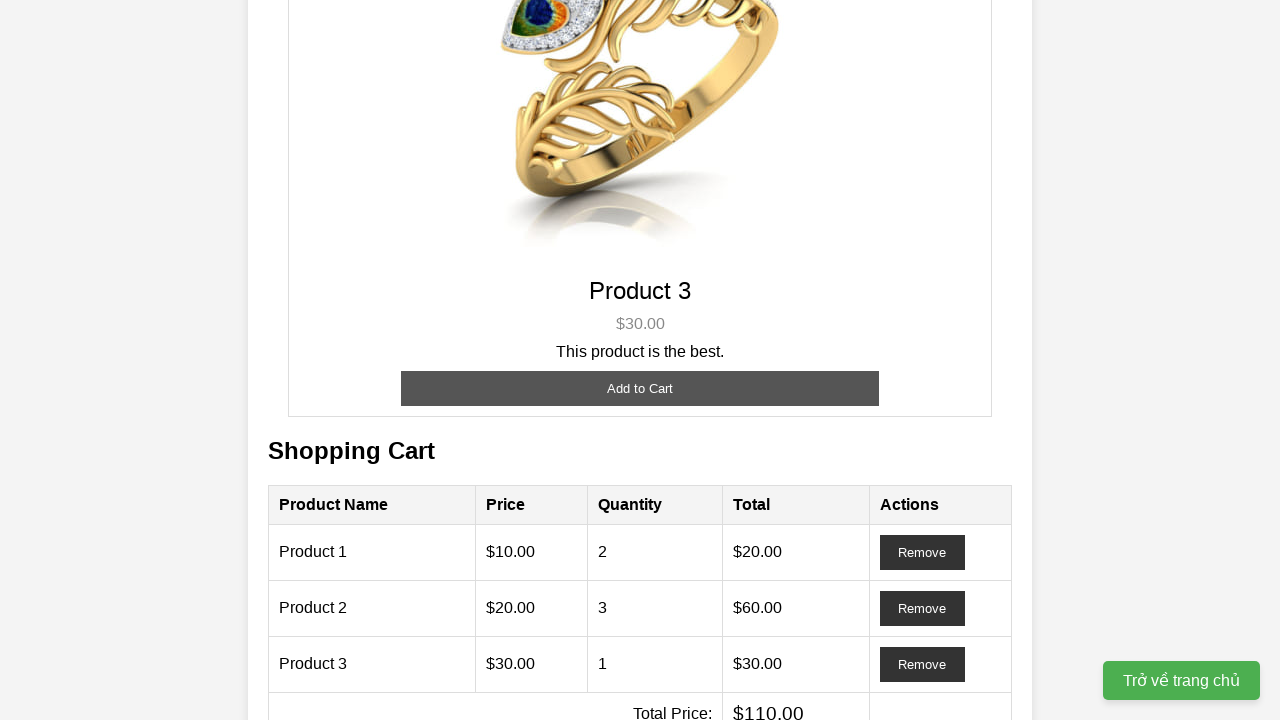

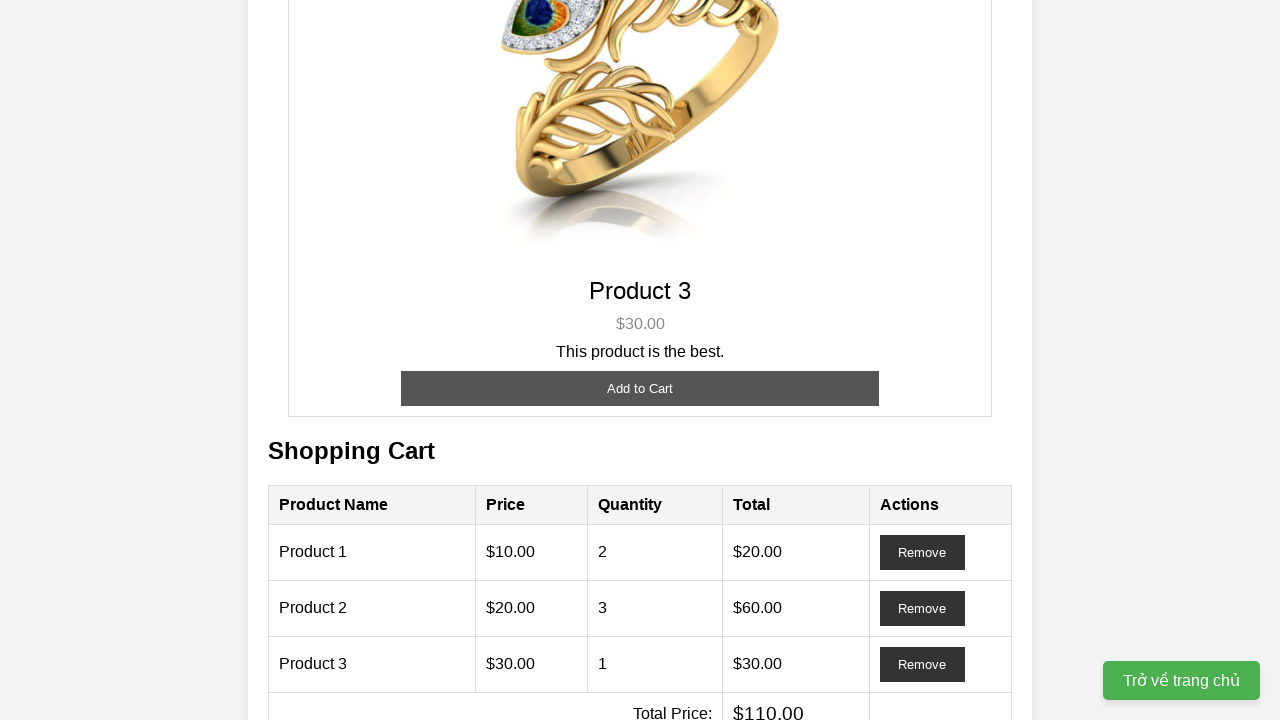